Tests JavaScript alert functionality by clicking different alert buttons and handling JS Alert, Confirm, and Prompt dialogs

Starting URL: https://the-internet.herokuapp.com/

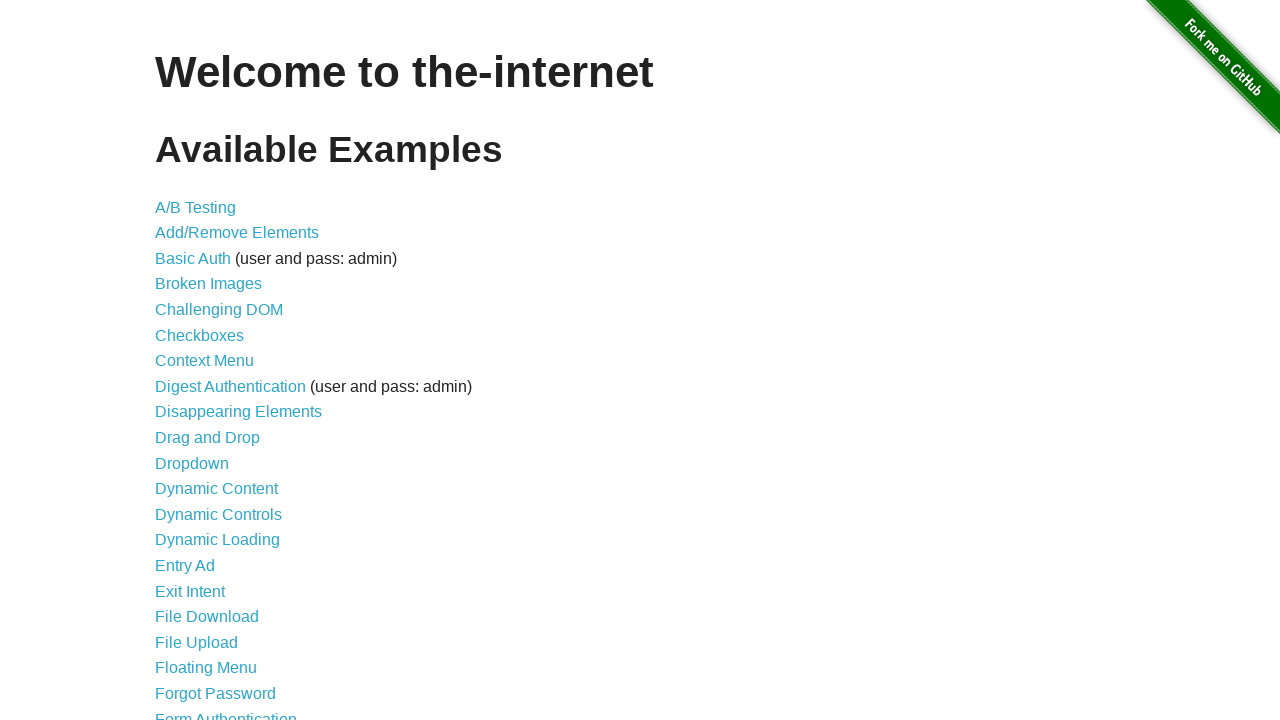

Clicked on the 9th link (Digest Authentication) at (230, 386) on a >> nth=8
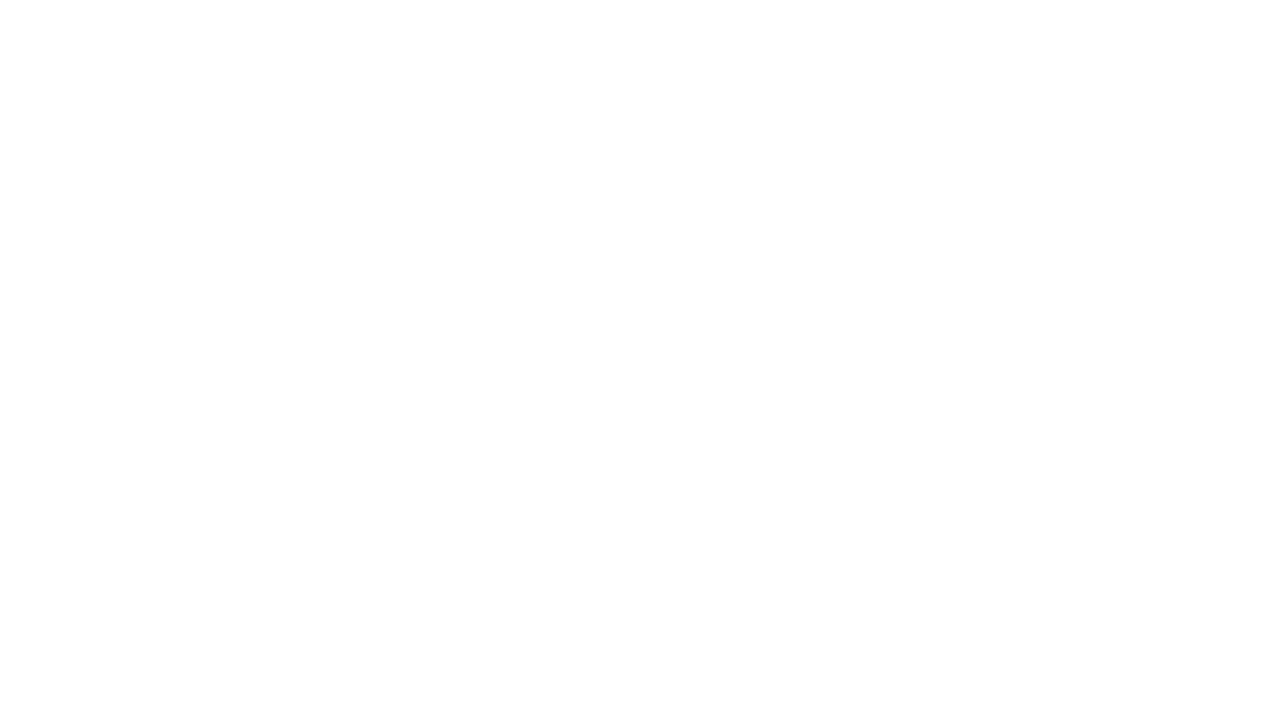

Navigated to https://the-internet.herokuapp.com/
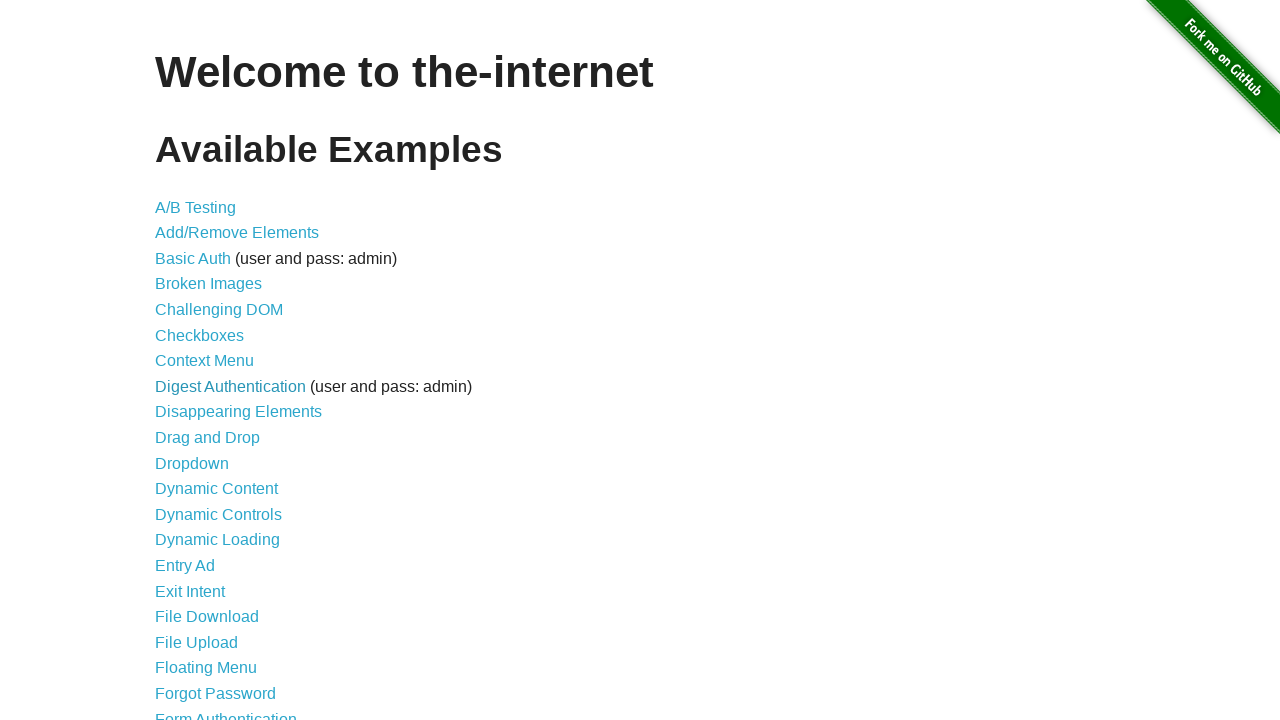

Clicked on JavaScript Alerts link at (214, 361) on text=JavaScript Alerts
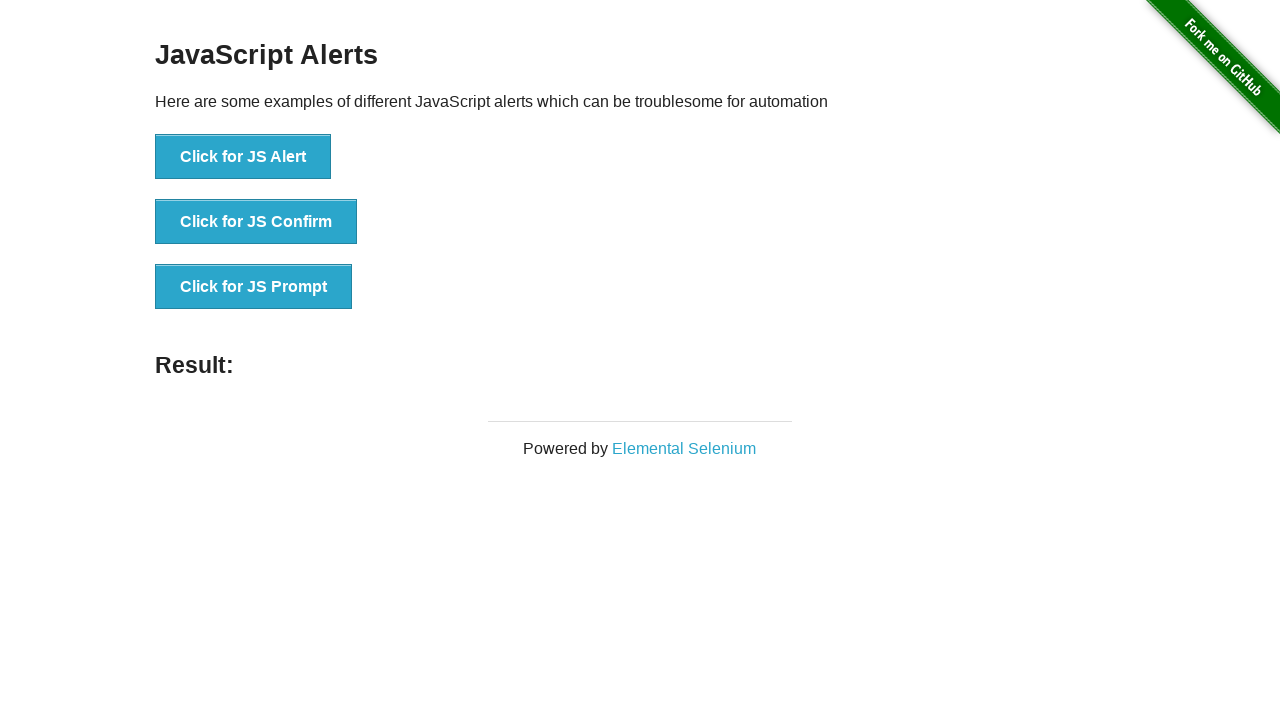

Clicked button to trigger JS Alert at (243, 157) on button[onclick^="jsAlert"]
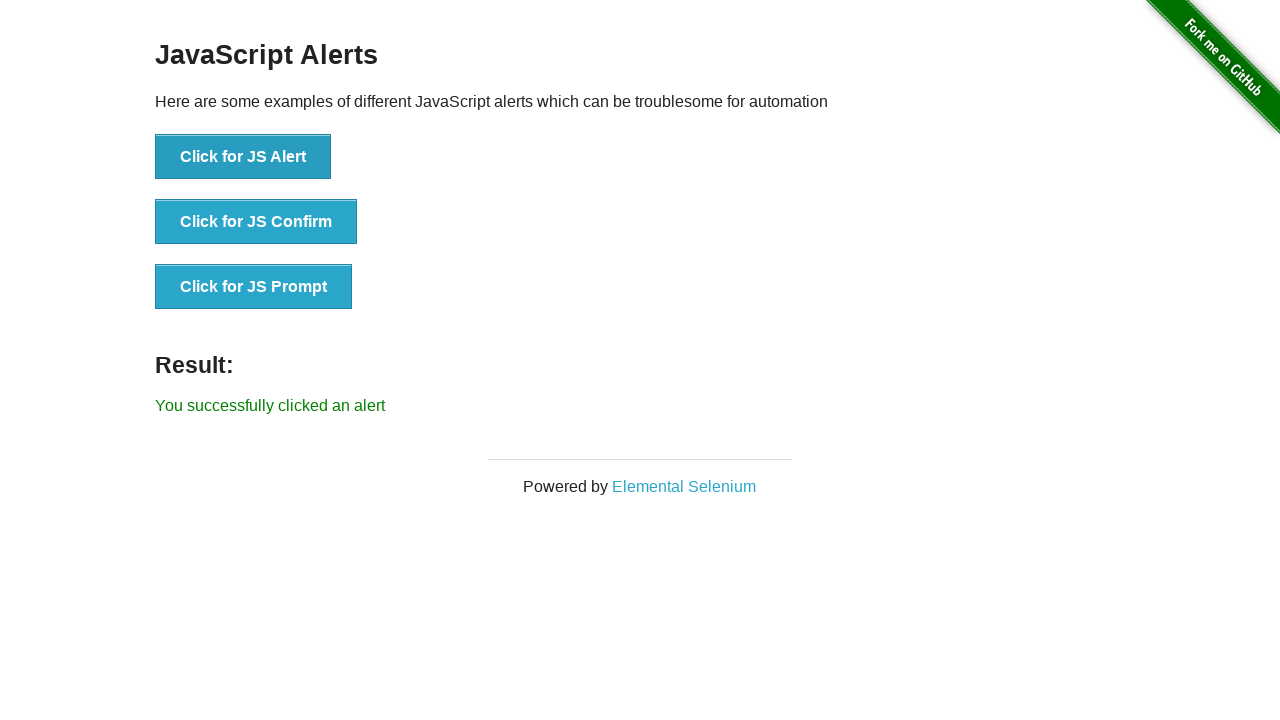

Accepted JS Alert dialog
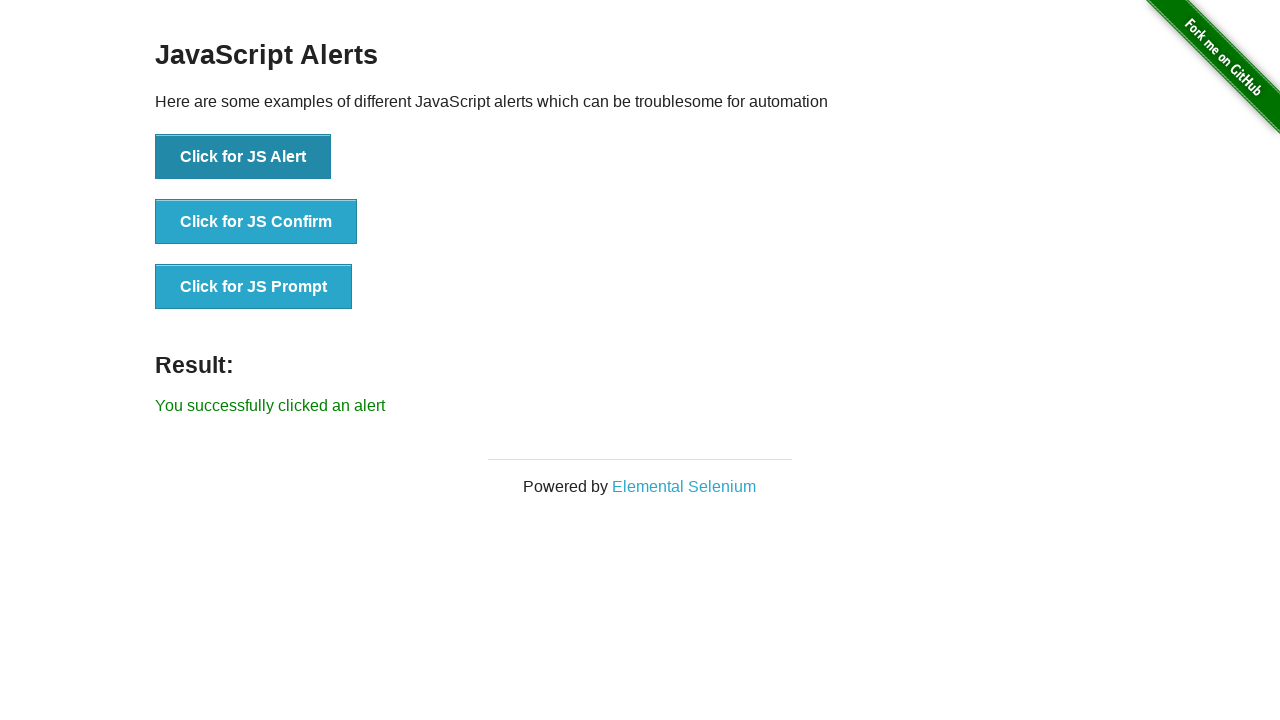

Clicked button to trigger JS Confirm dialog at (256, 222) on button[onclick^="jsConfirm"]
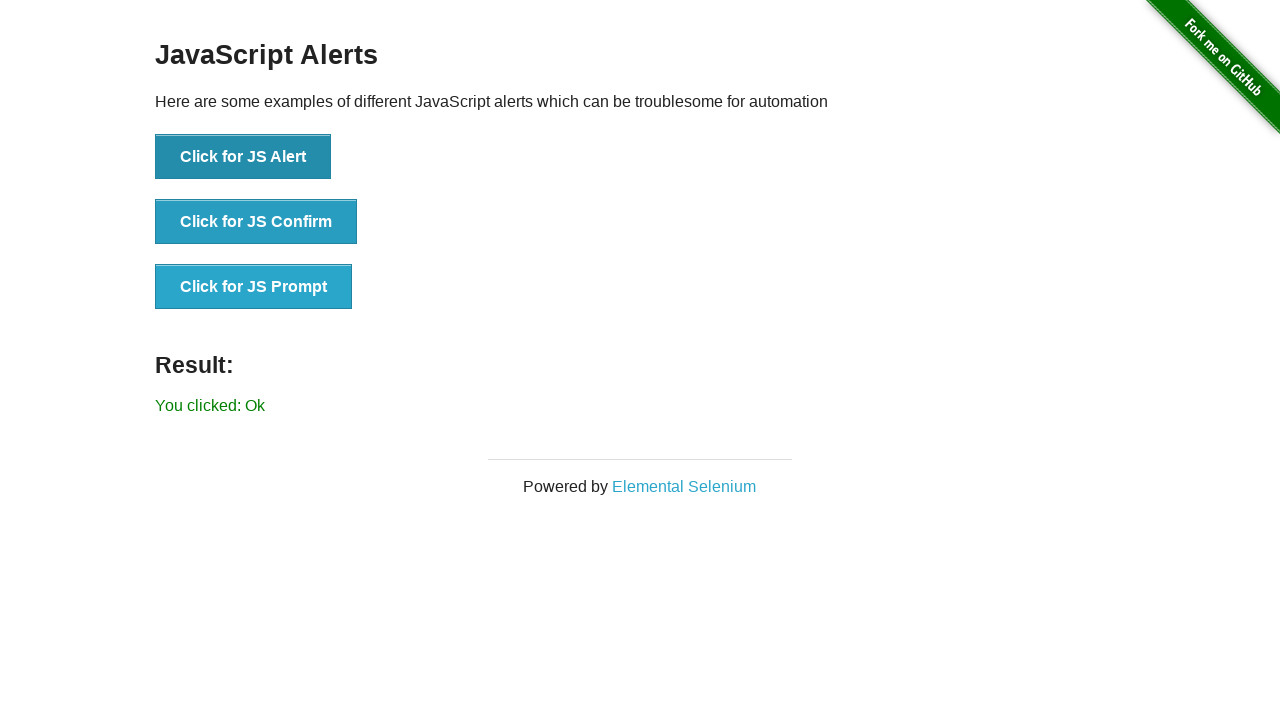

Dismissed JS Confirm dialog
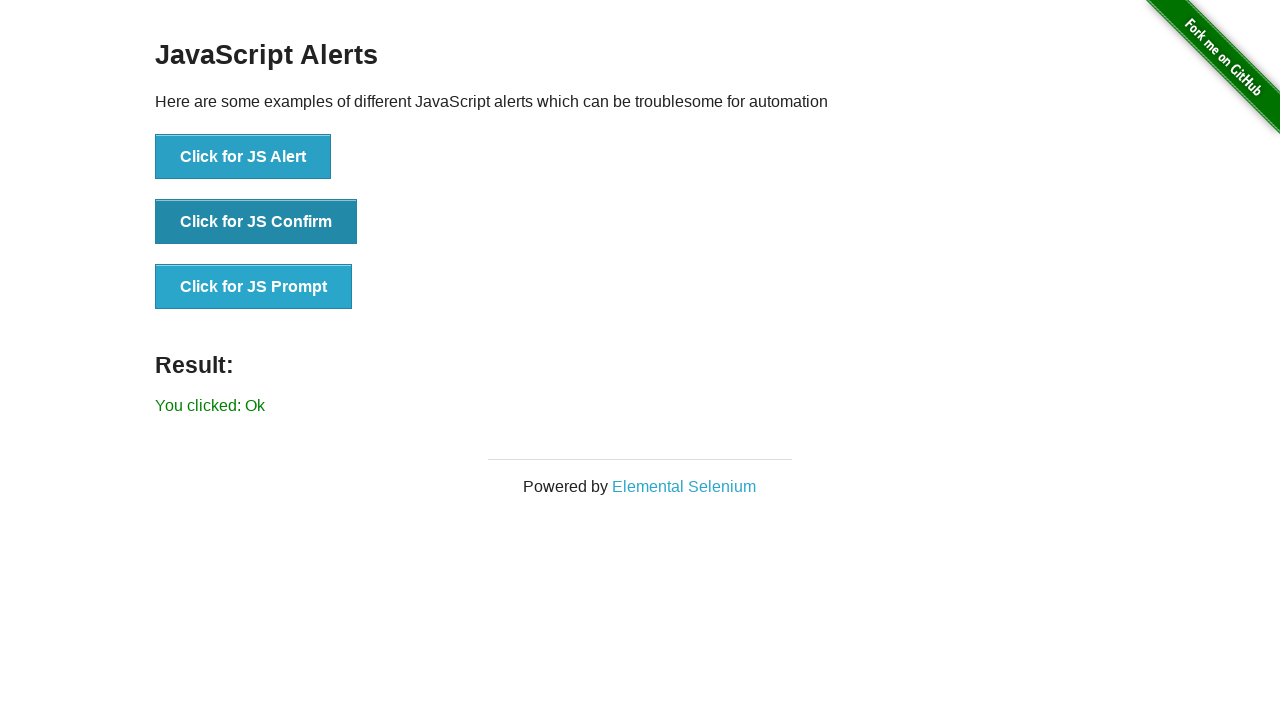

Clicked button to trigger JS Prompt dialog at (254, 287) on button[onclick^="jsPrompt"]
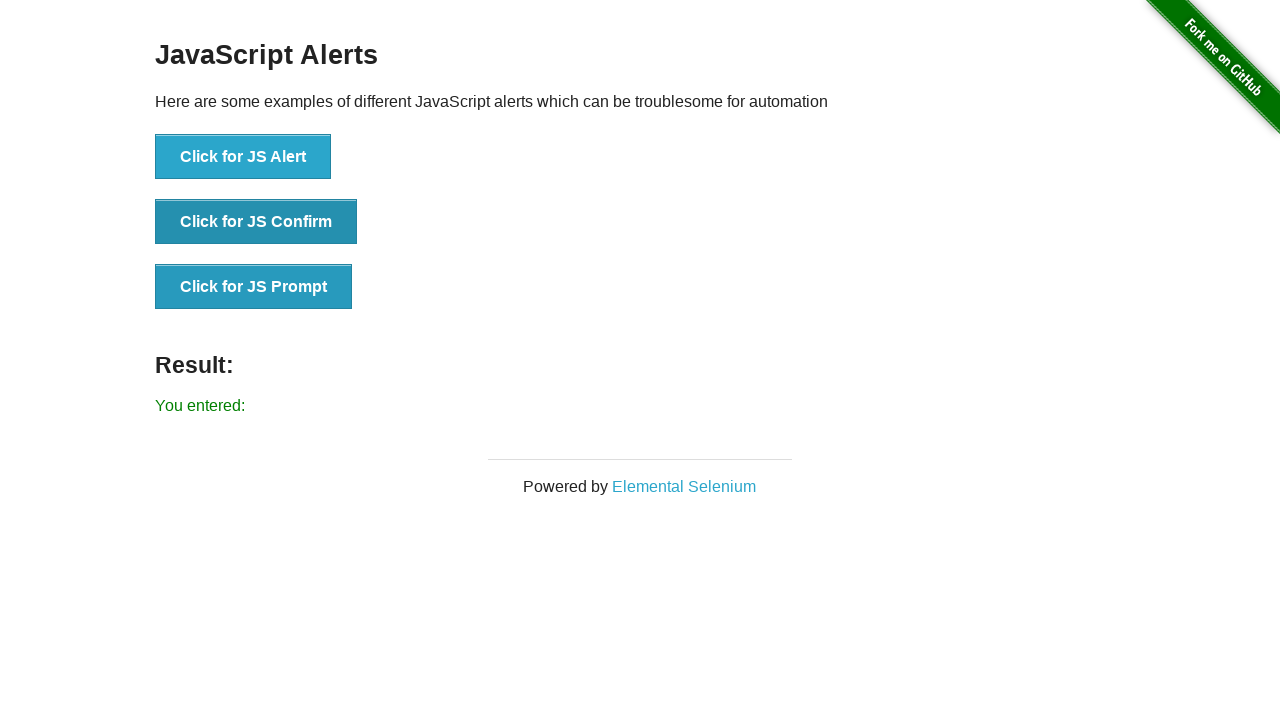

Accepted JS Prompt dialog with text 'Ok'
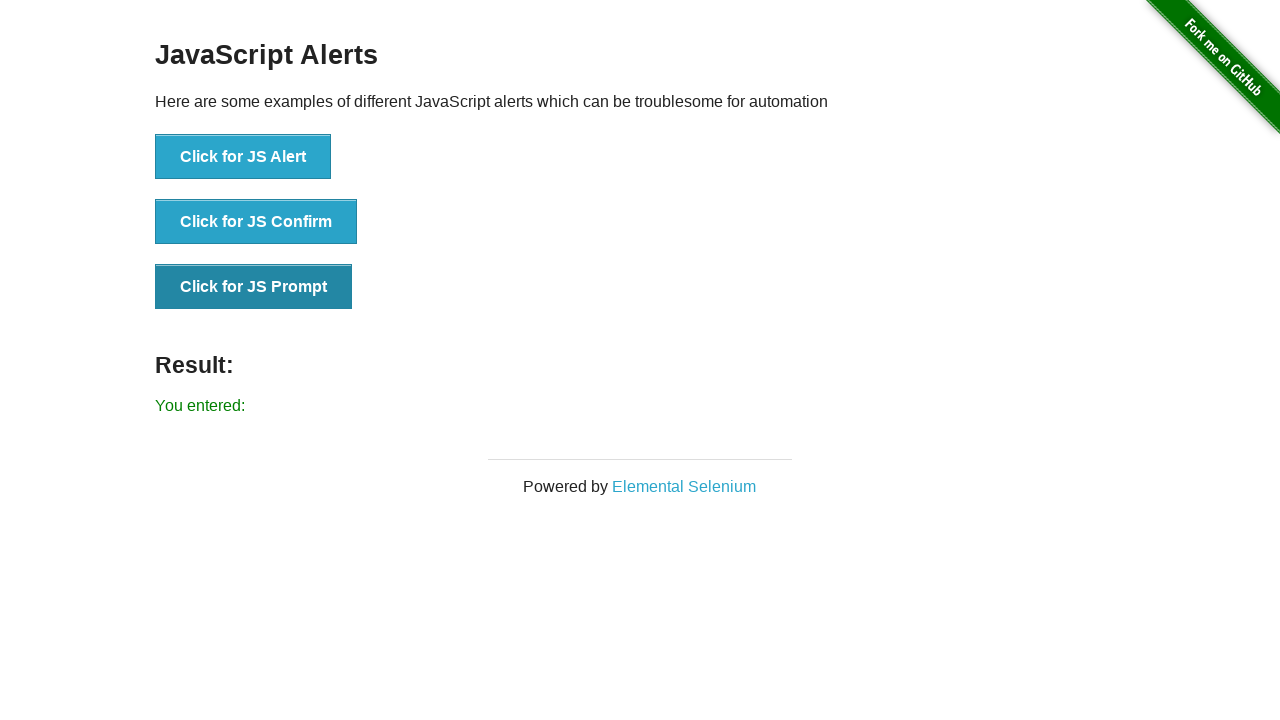

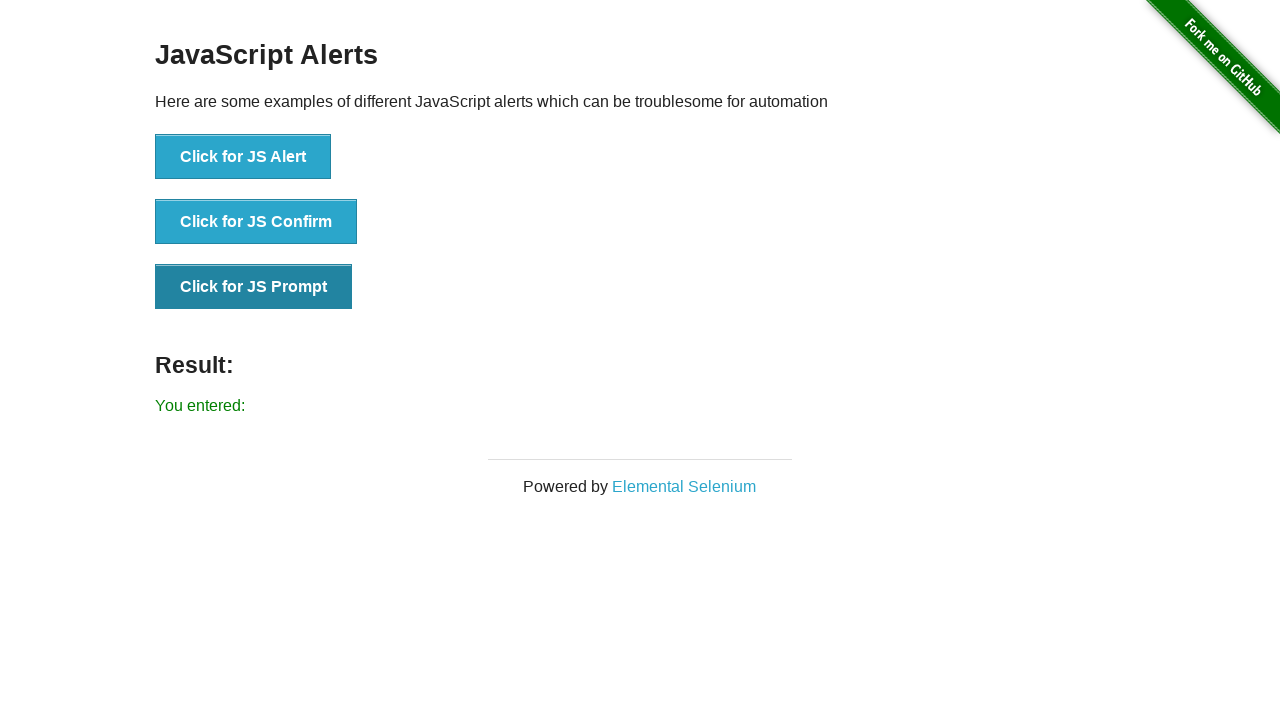